Clicks on the Twitter social media link in the page footer.

Starting URL: https://www.phptravels.net/home

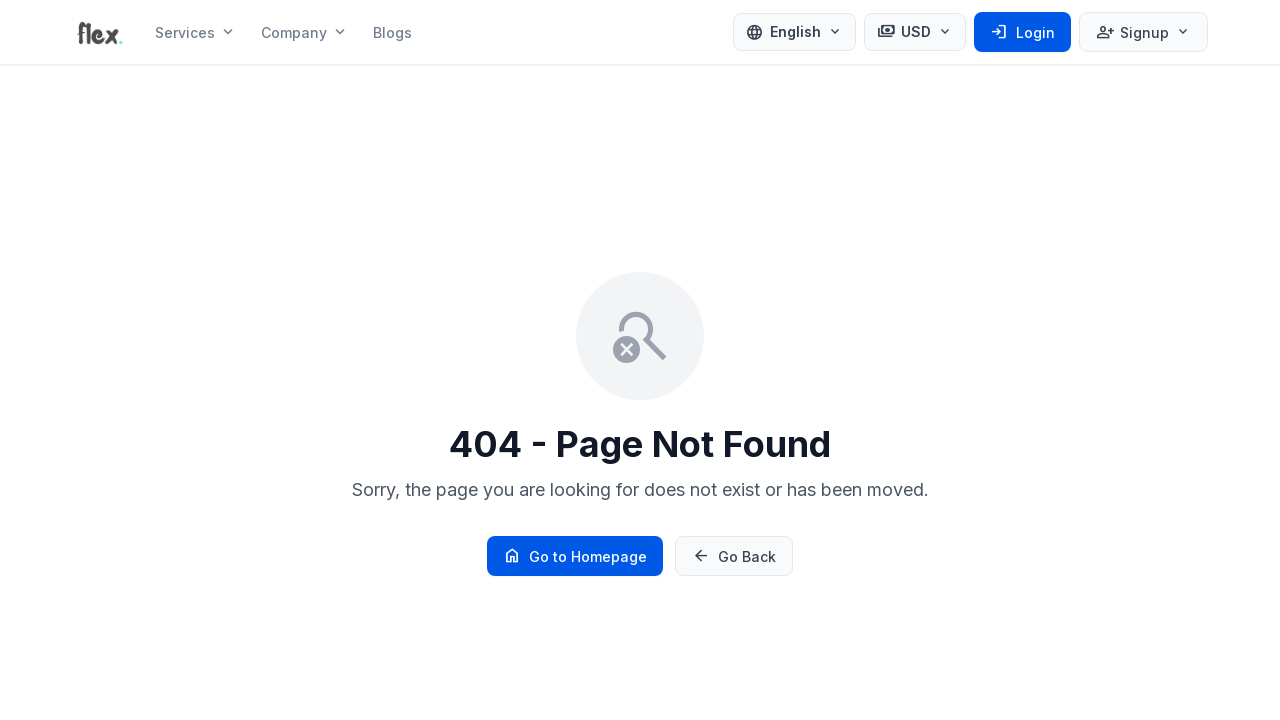

Navigated to https://www.phptravels.net/home
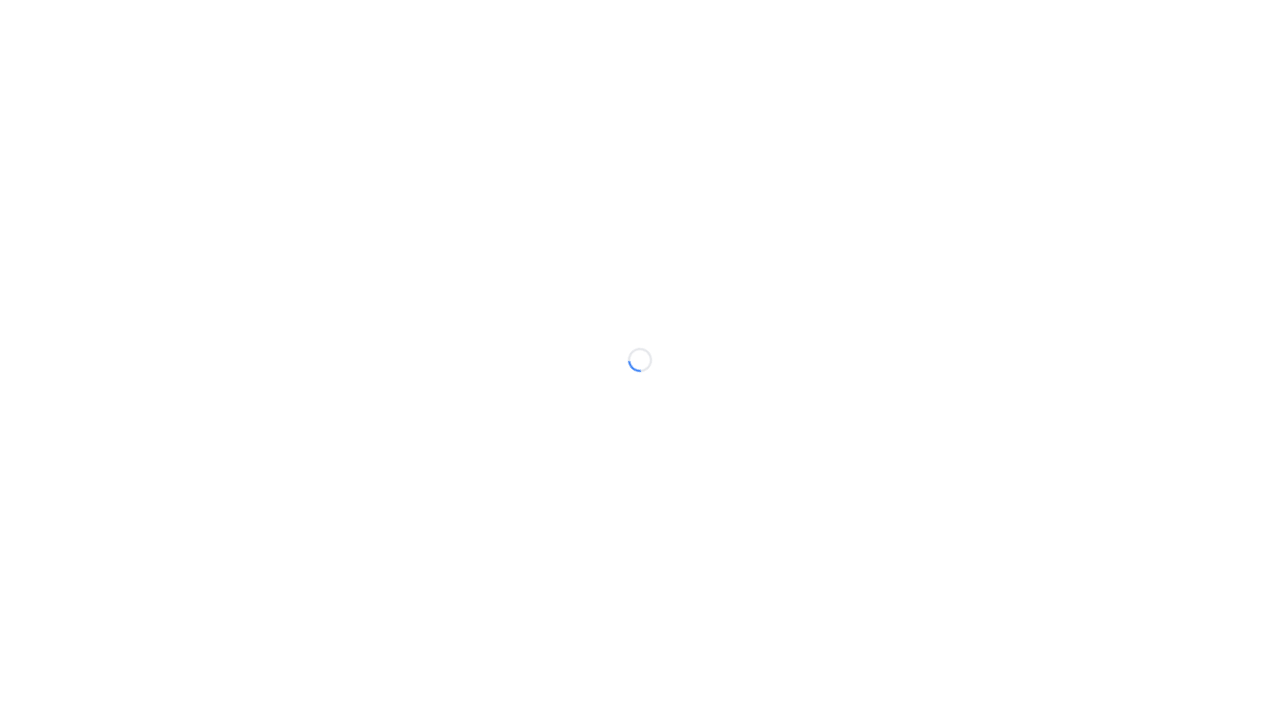

Clicked on the Twitter social media link in the page footer at (1056, 602) on a[href='https://twitter.com/phptravels']
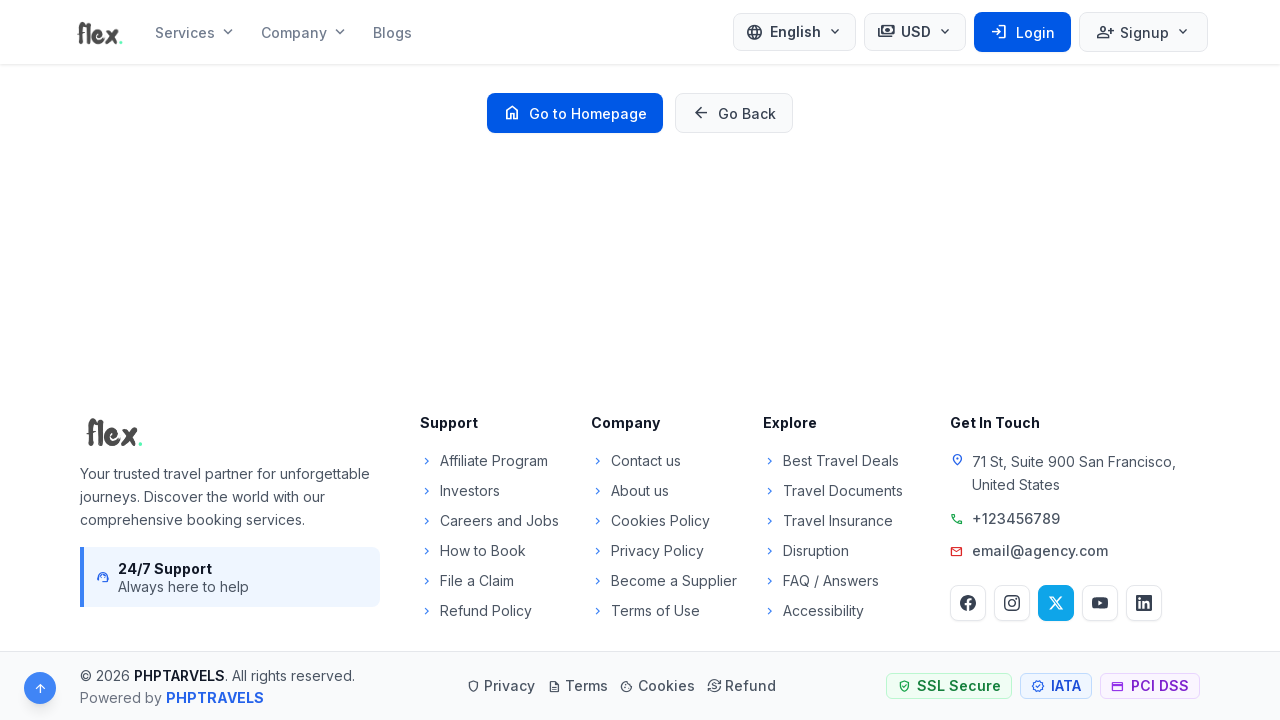

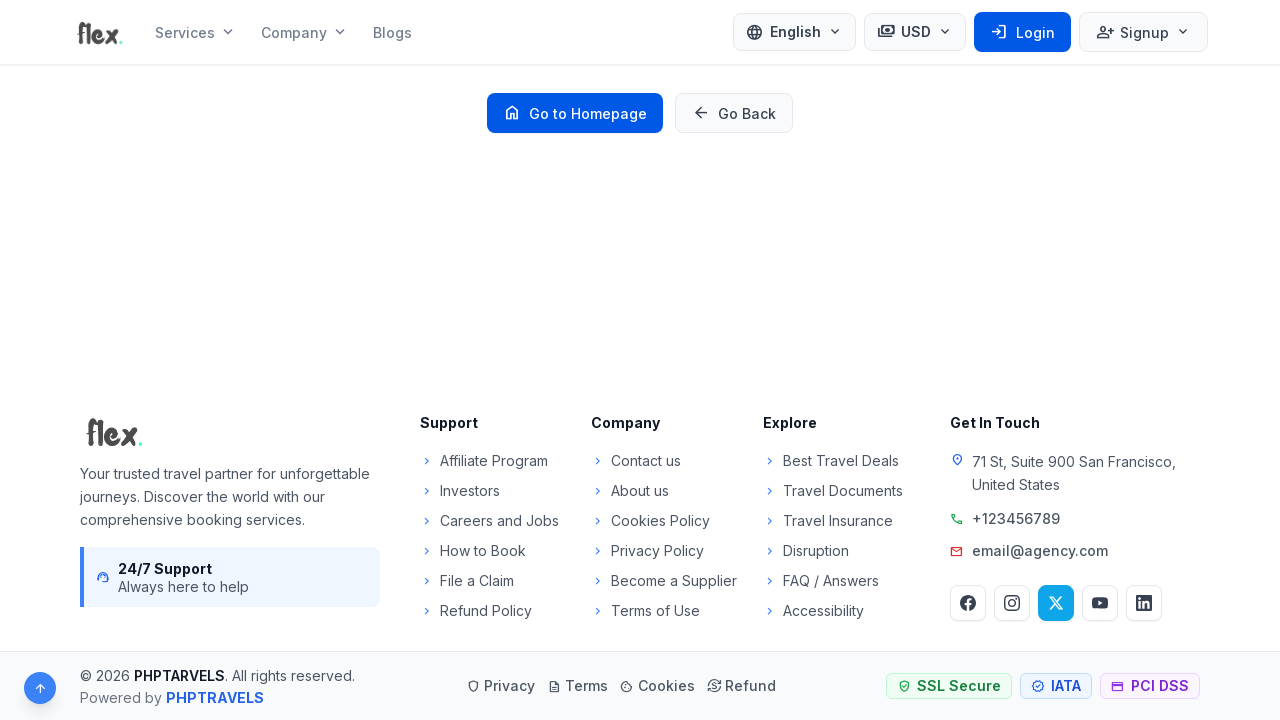